Tests navigation by clicking a link located by role and verifying the heading on the resulting page.

Starting URL: https://www.qa-practice.com

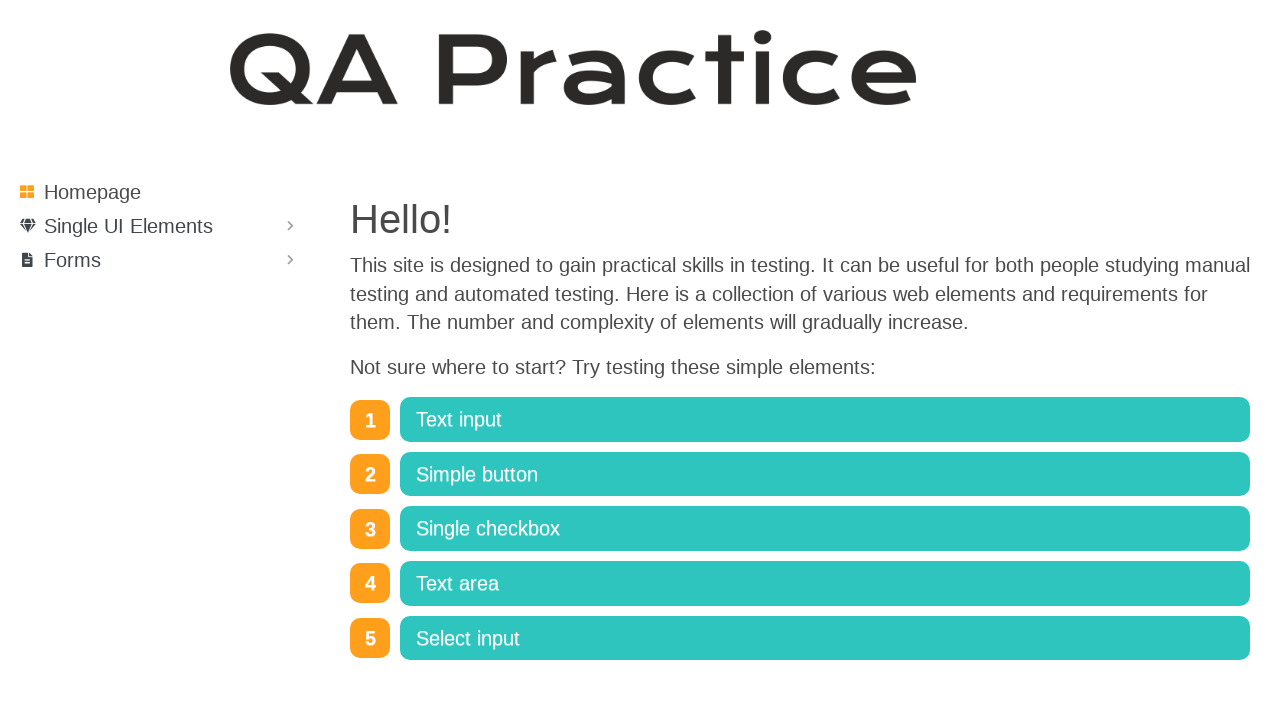

Clicked 'What's new' link located by role at (180, 625) on internal:role=link[name="What's new"i]
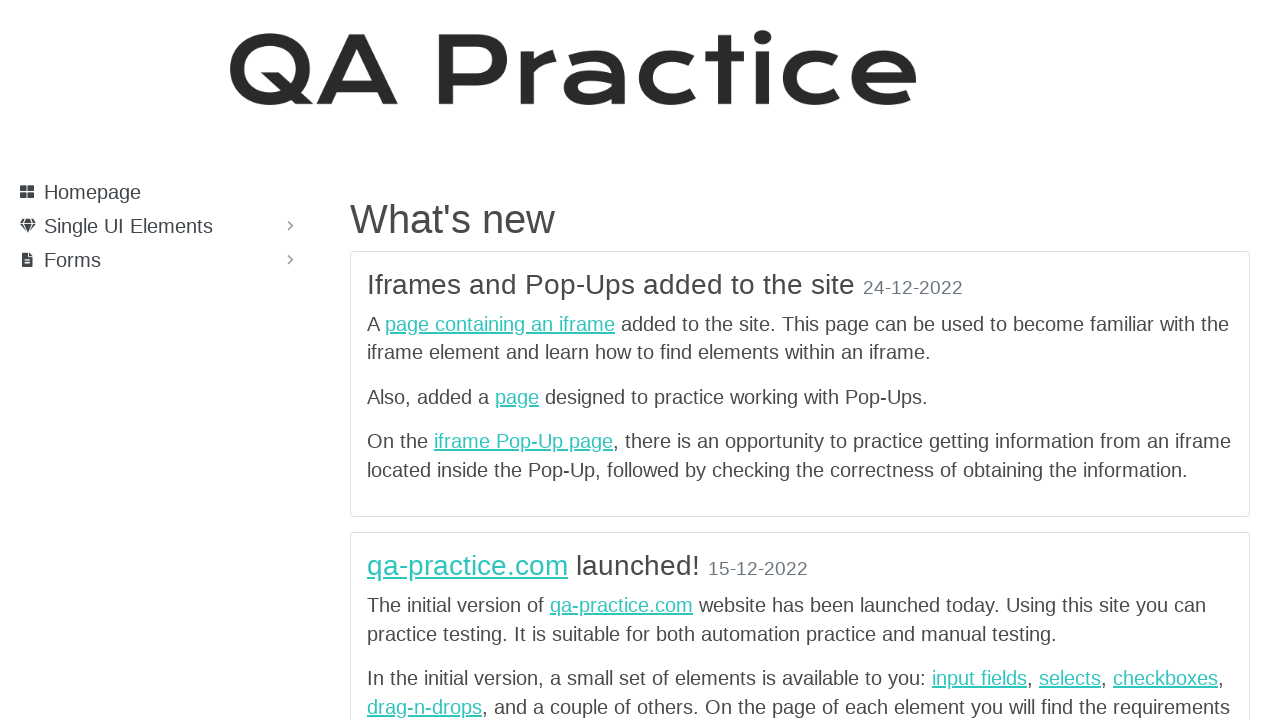

Waited for 'What's new' heading to appear on the page
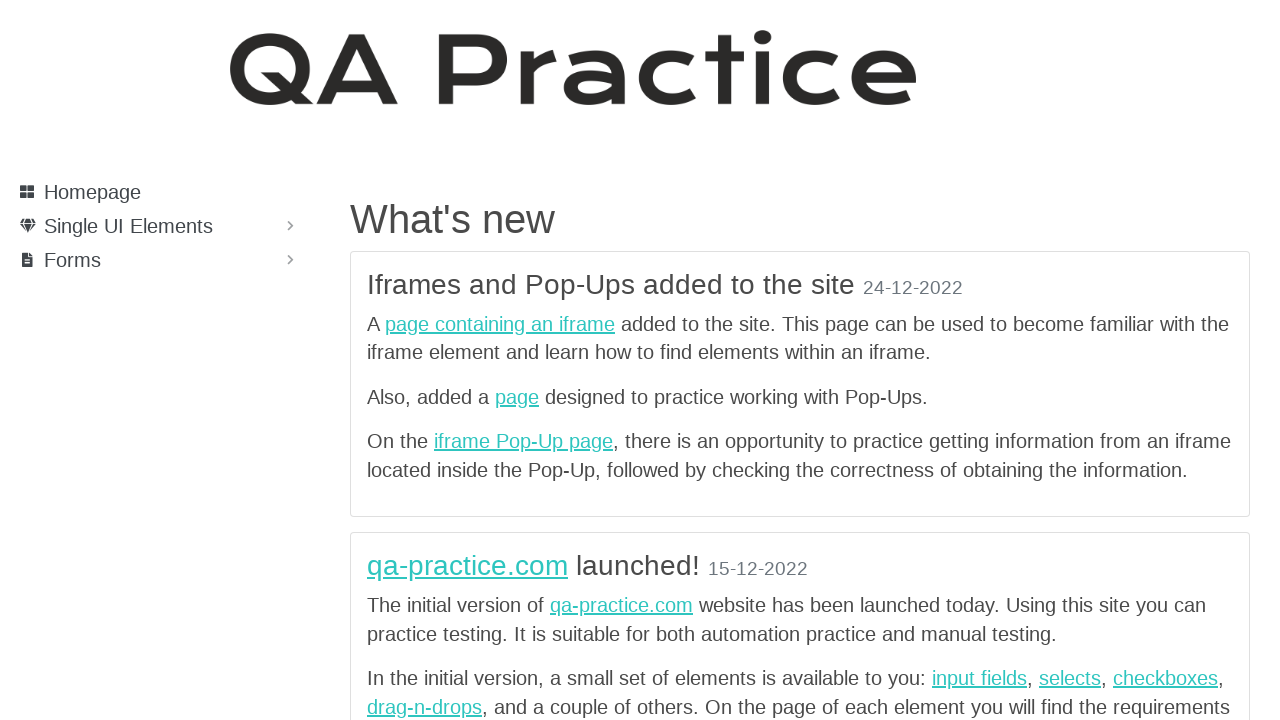

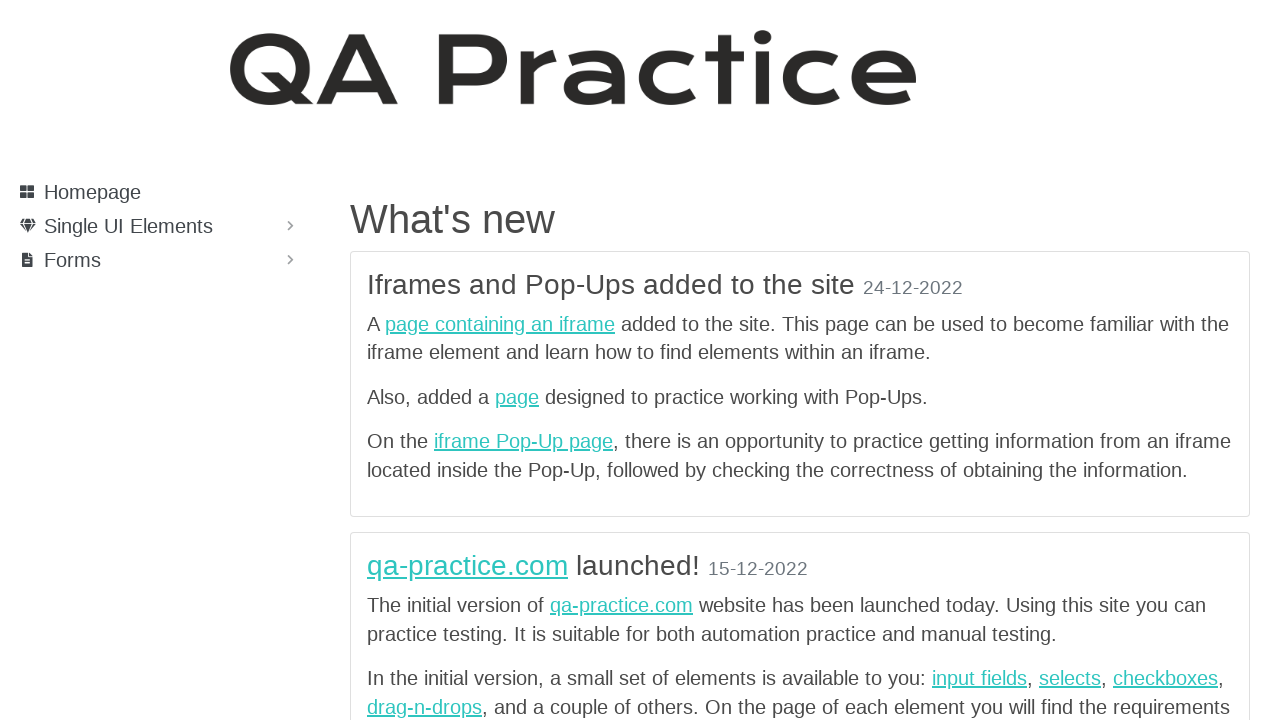